Tests drag and drop functionality by dragging an element from source to target location

Starting URL: https://selenium08.blogspot.com/2020/01/drag-drop.html

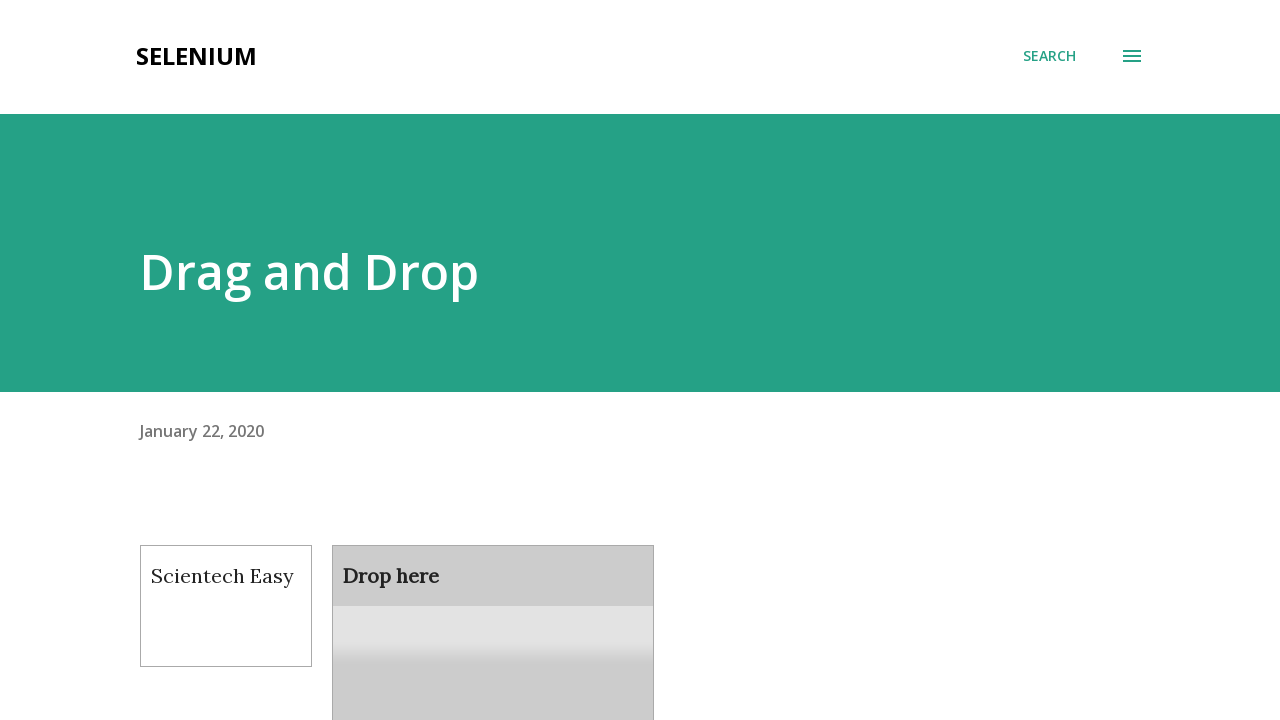

Located draggable element with id 'draggable'
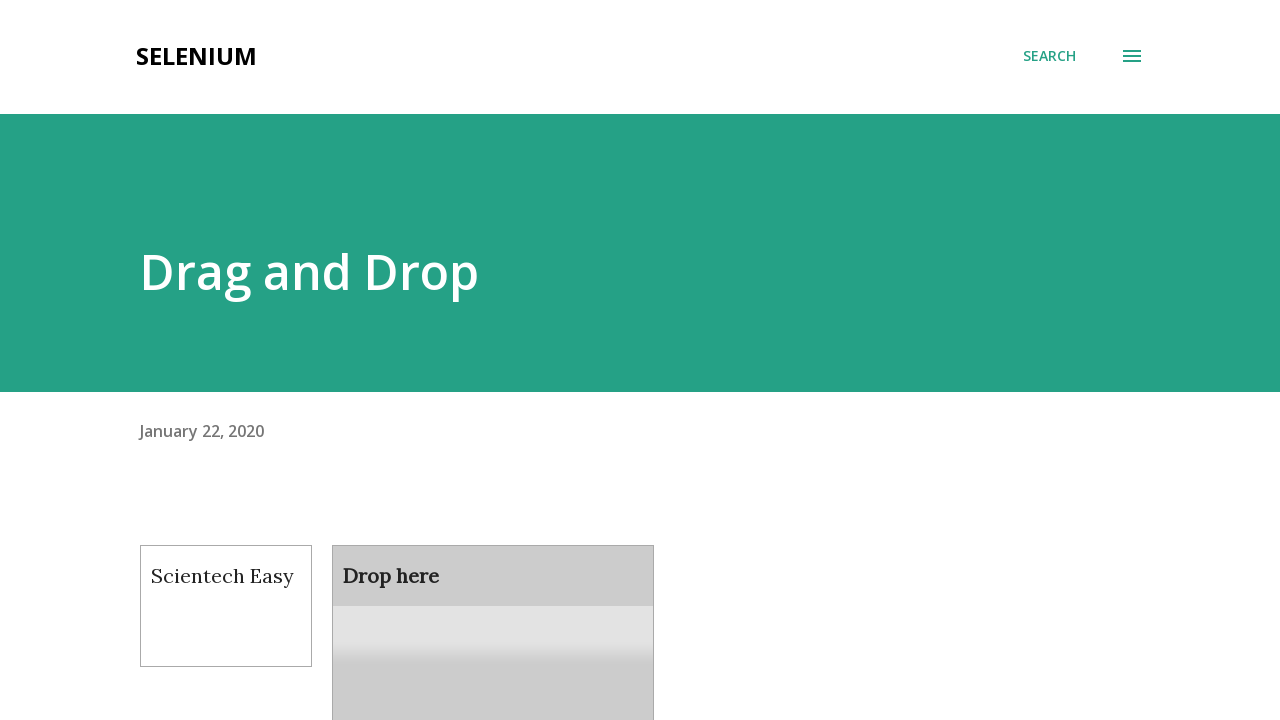

Located droppable target element with id 'droppable'
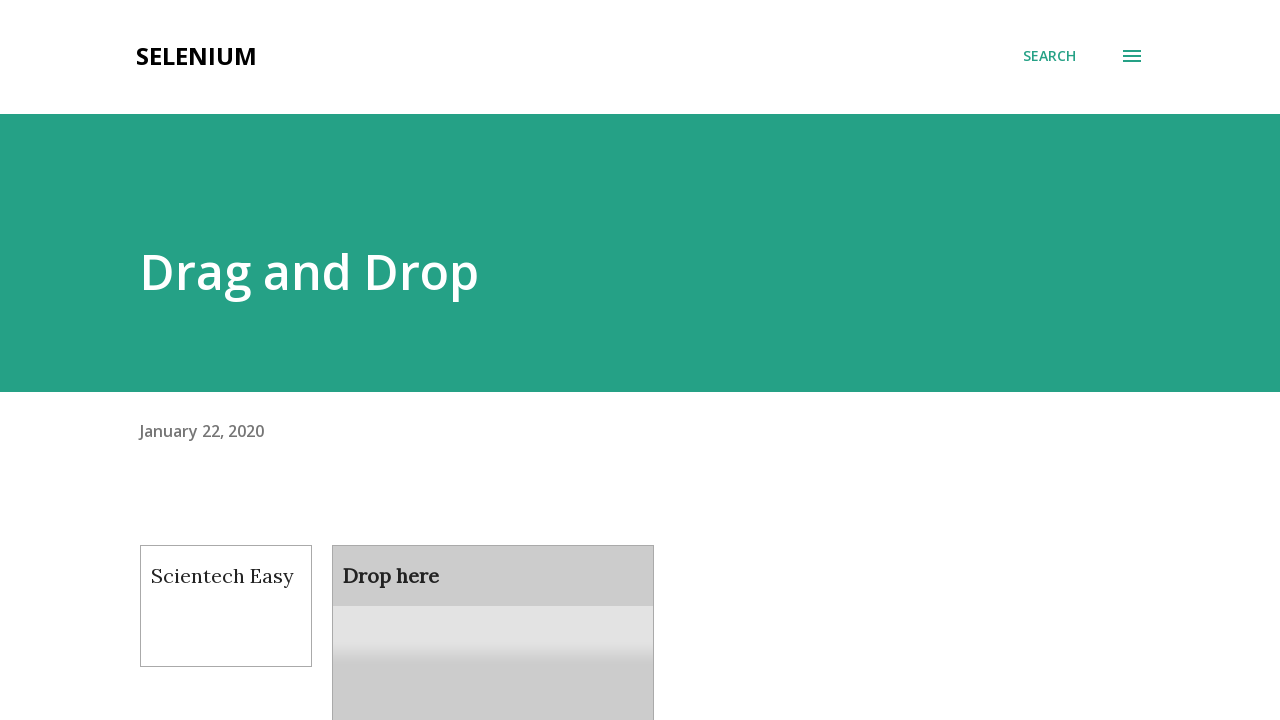

Dragged element from source to target location at (493, 609)
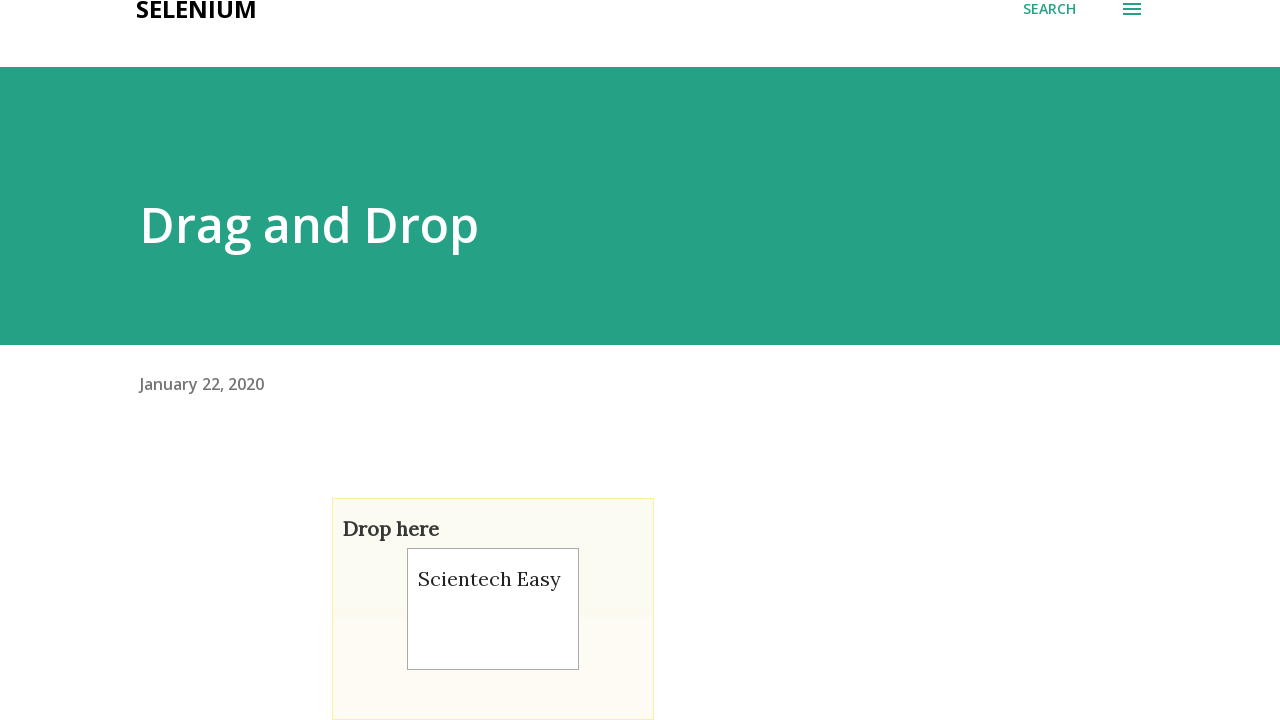

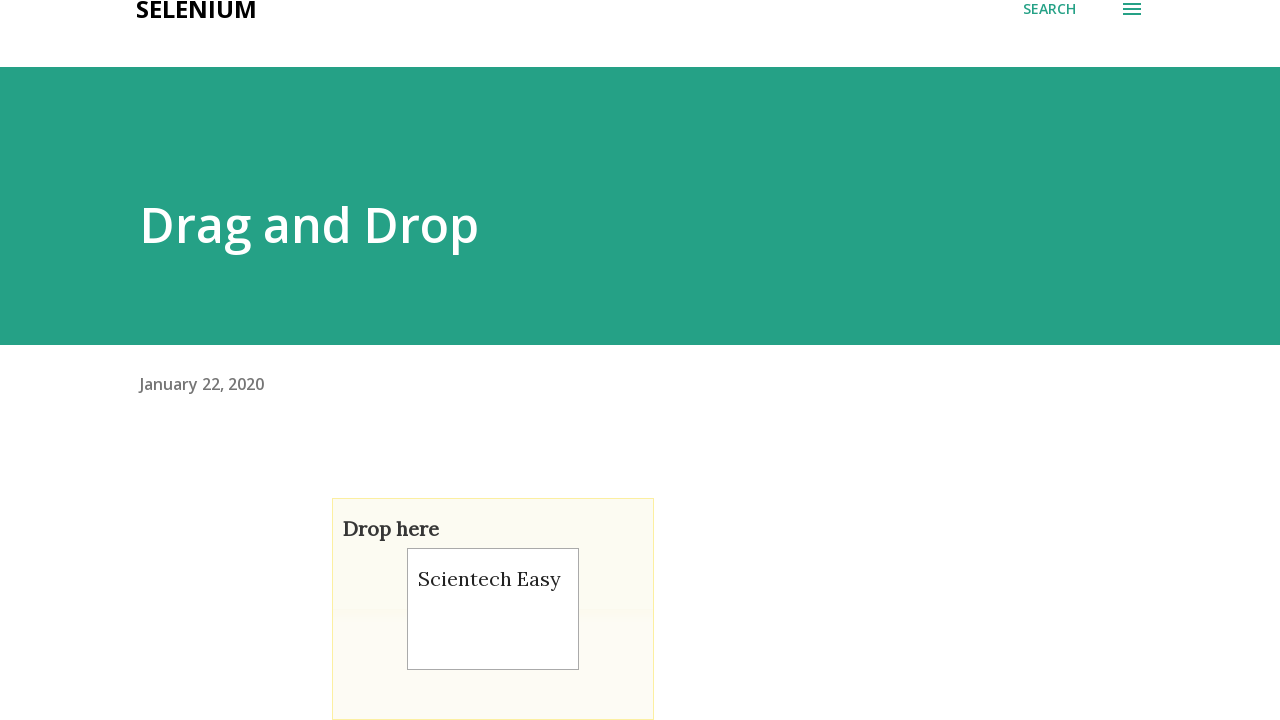